Tests scrolling to the bottom of the page and then back to the top on Daraz homepage

Starting URL: https://www.daraz.com.bd/

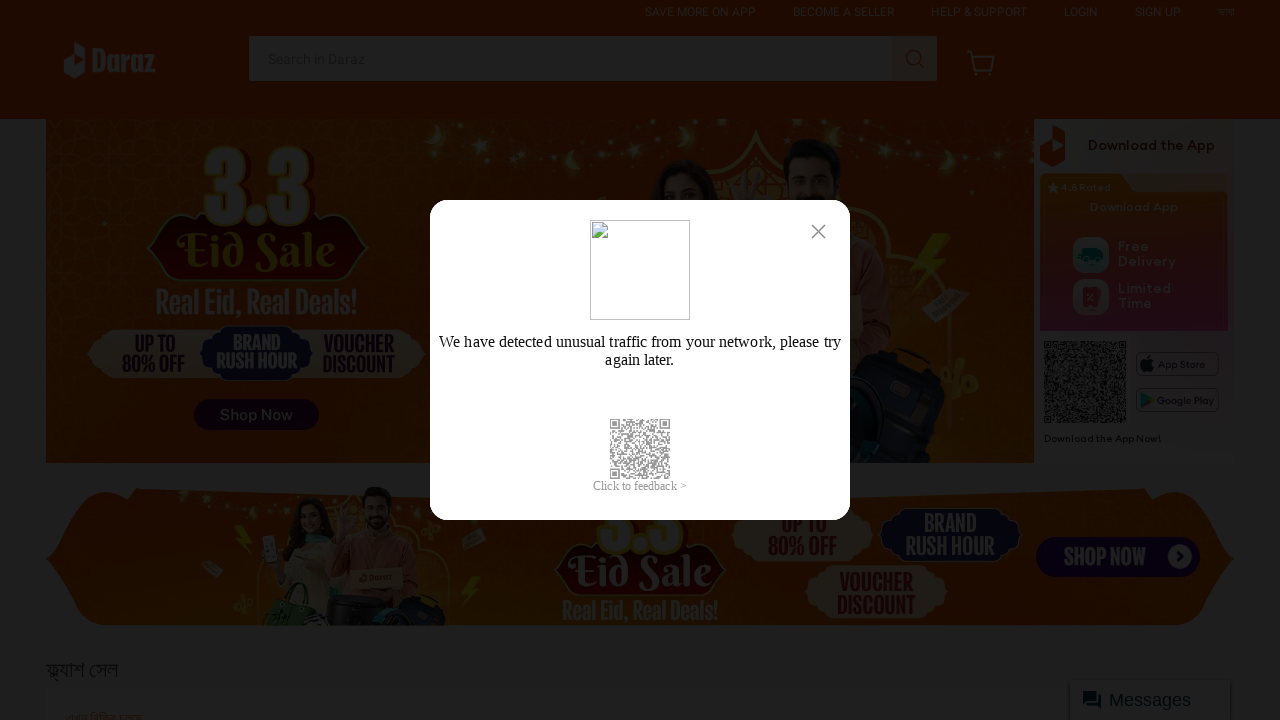

Scrolled to bottom of Daraz homepage
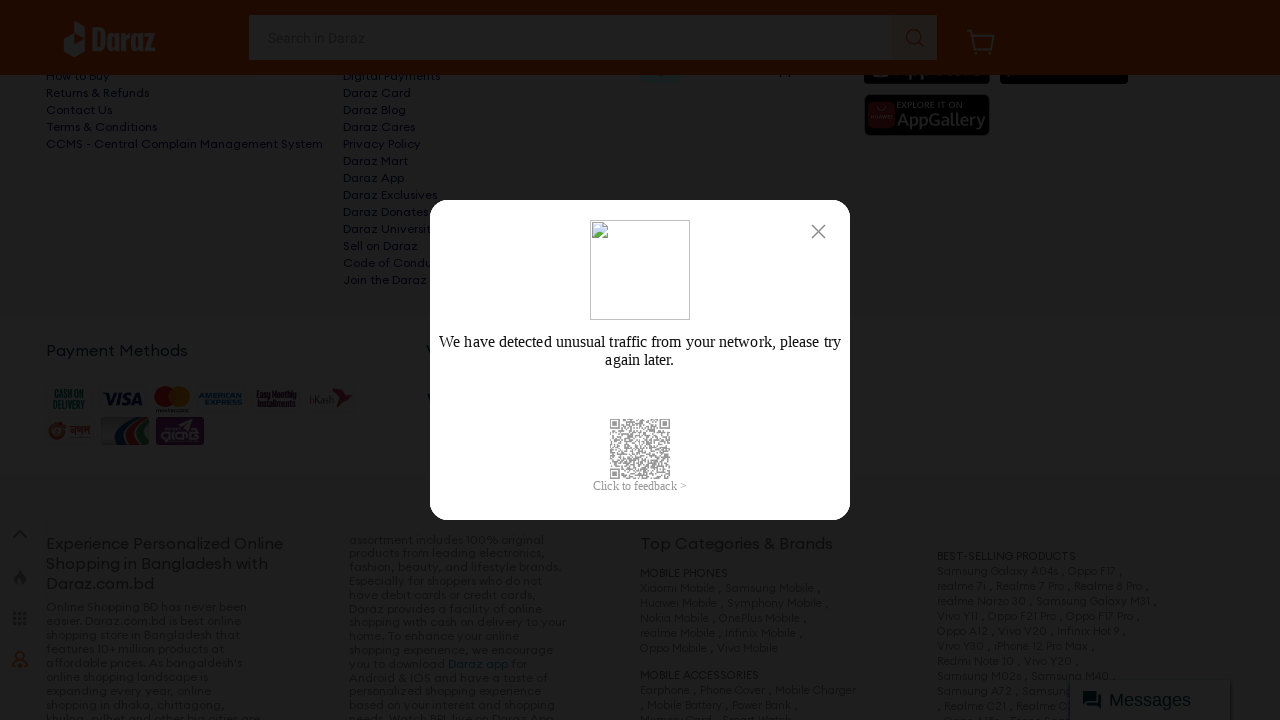

Waited for scroll animation to complete
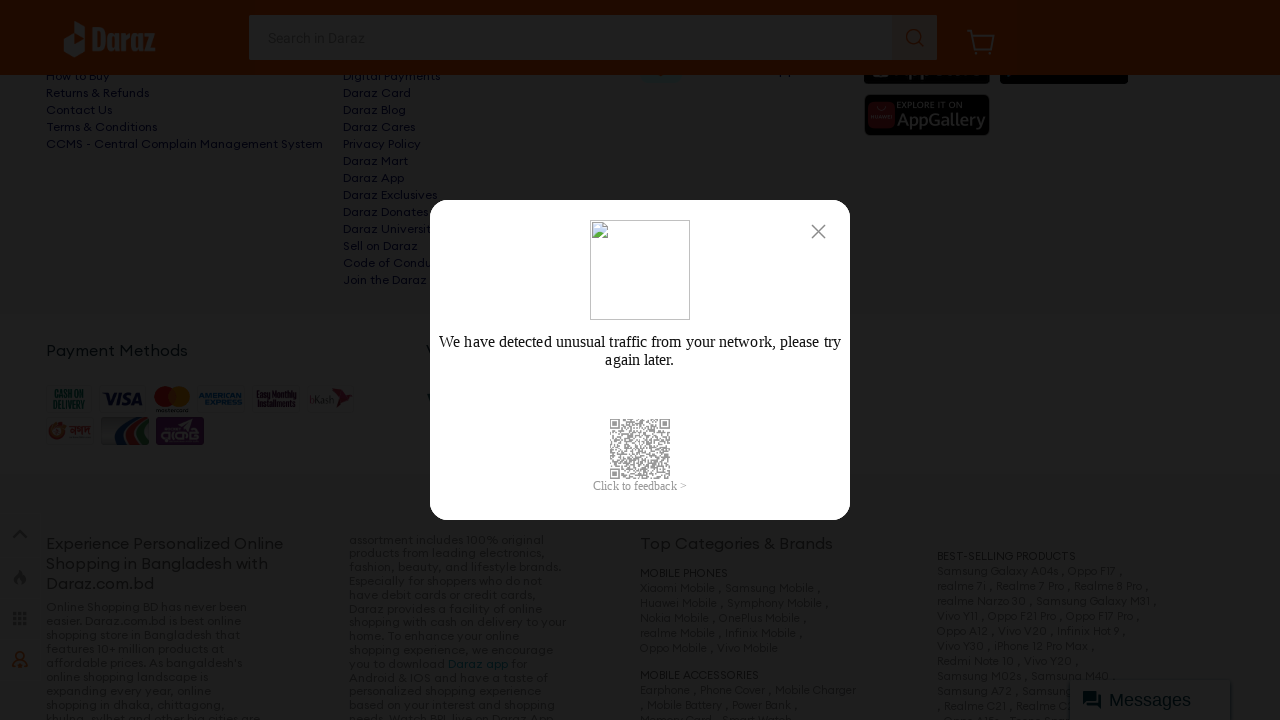

Scrolled back to top of Daraz homepage
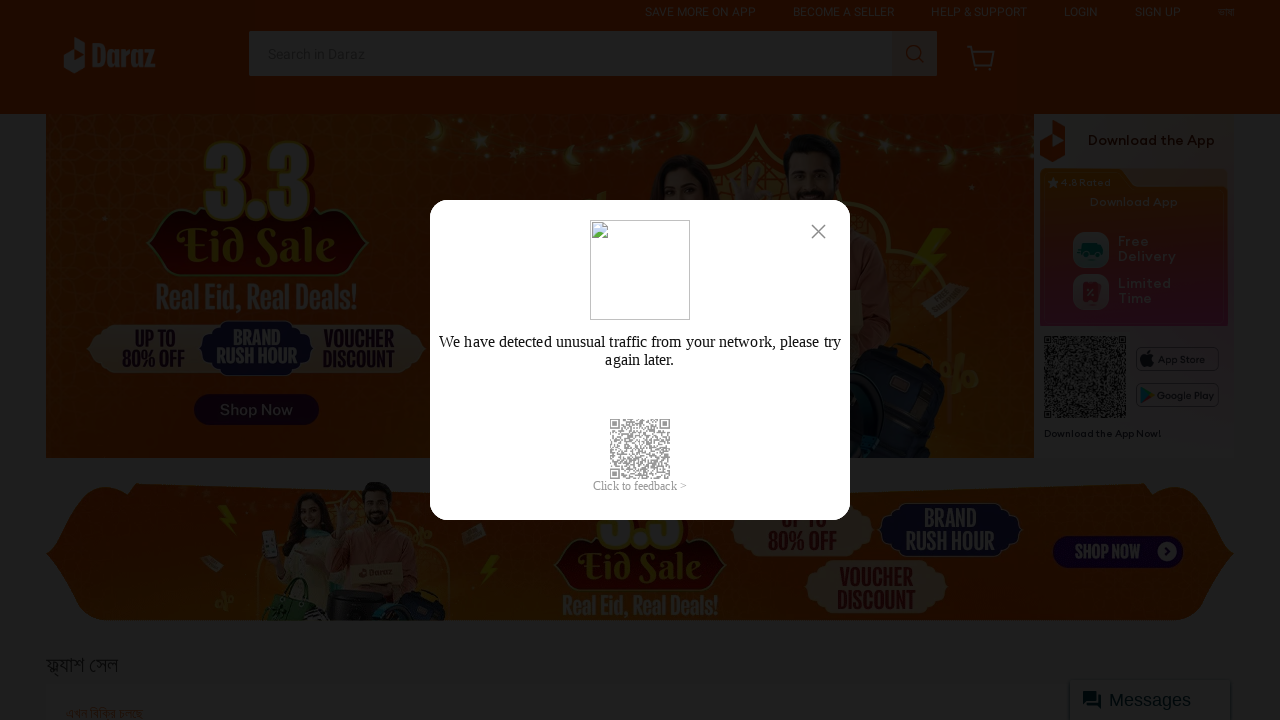

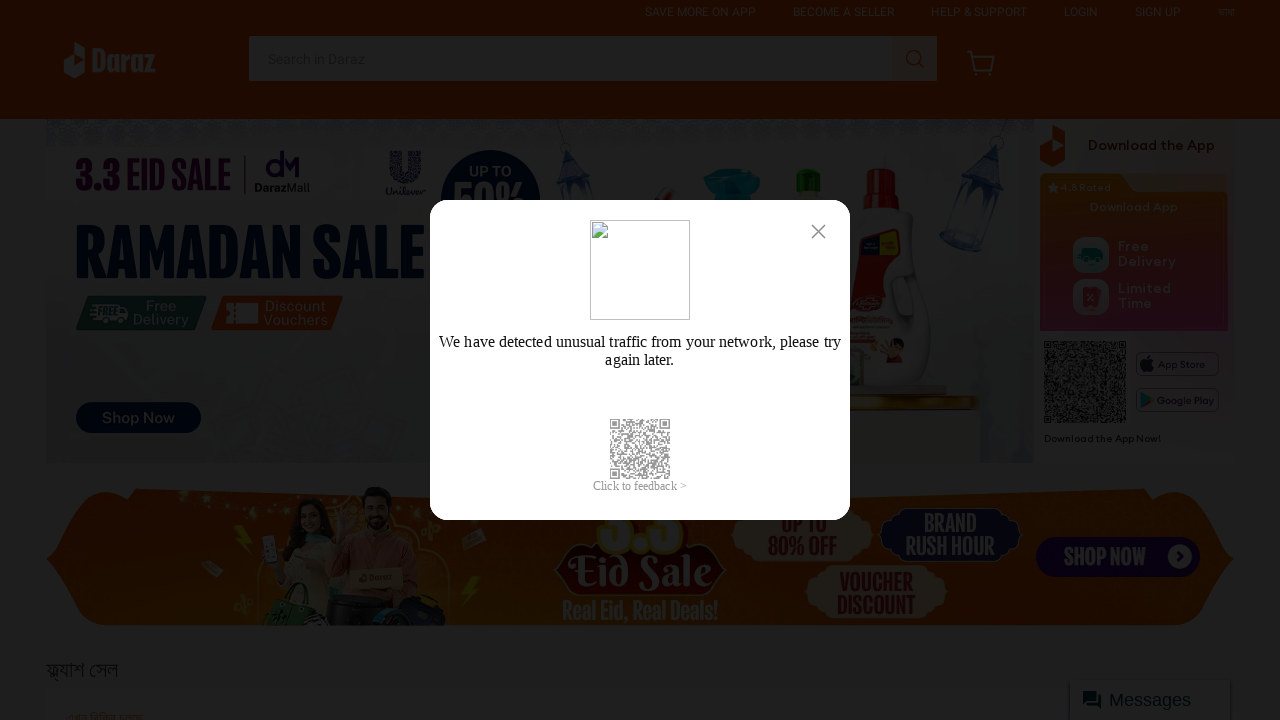